Tests various button interactions including clicking buttons, checking button properties like disabled state, position, color, and dimensions

Starting URL: https://leafground.com/button.xhtml

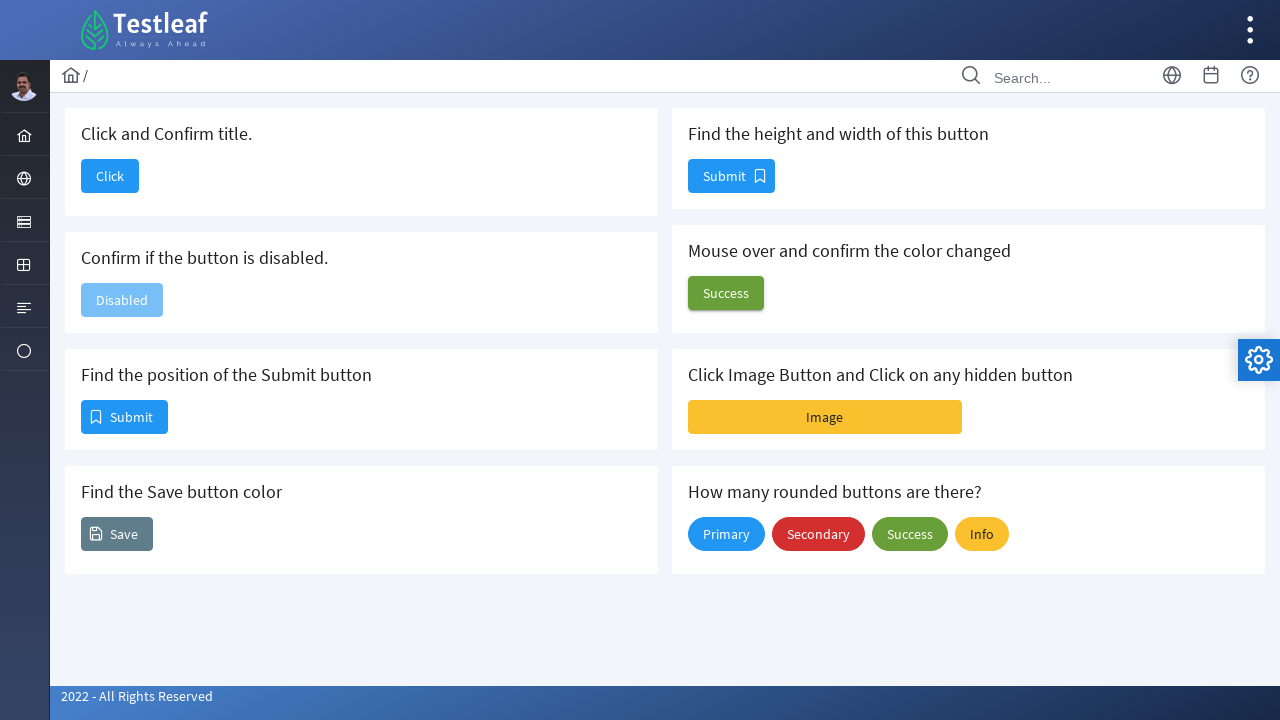

Clicked the 'Click' button to trigger navigation at (110, 176) on xpath=//span[text()='Click']
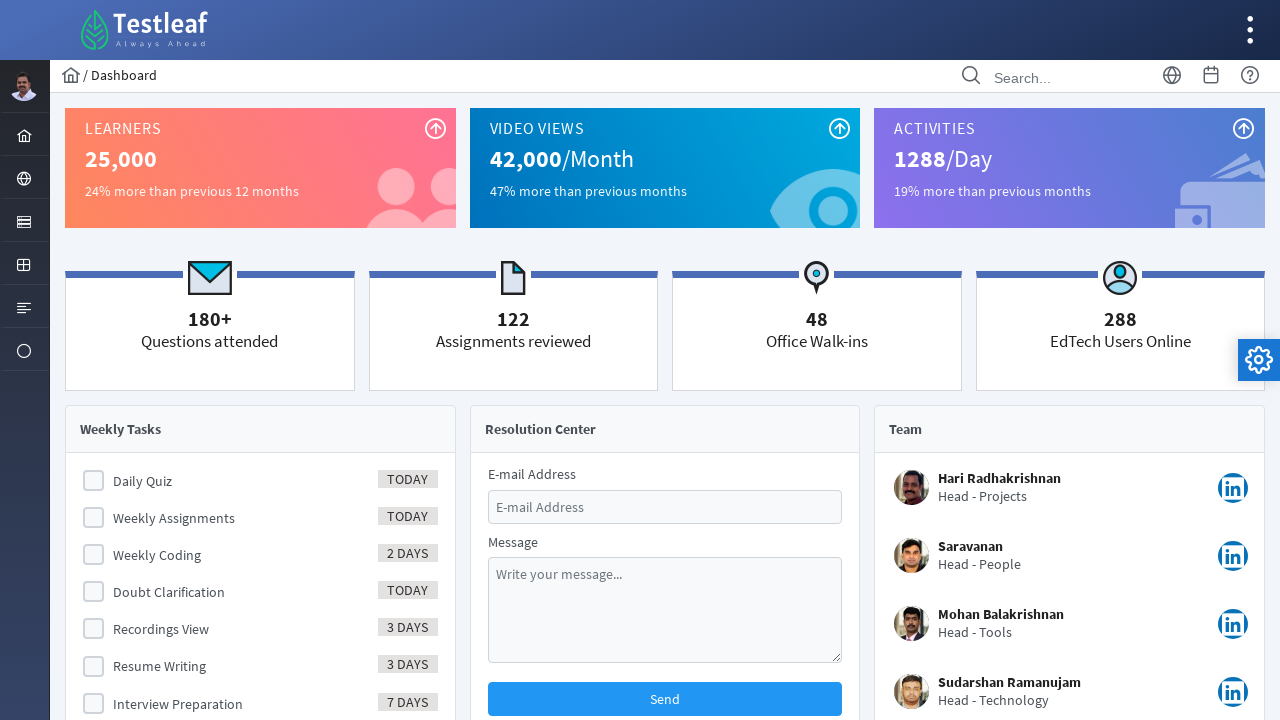

Waited for page to load completely (networkidle)
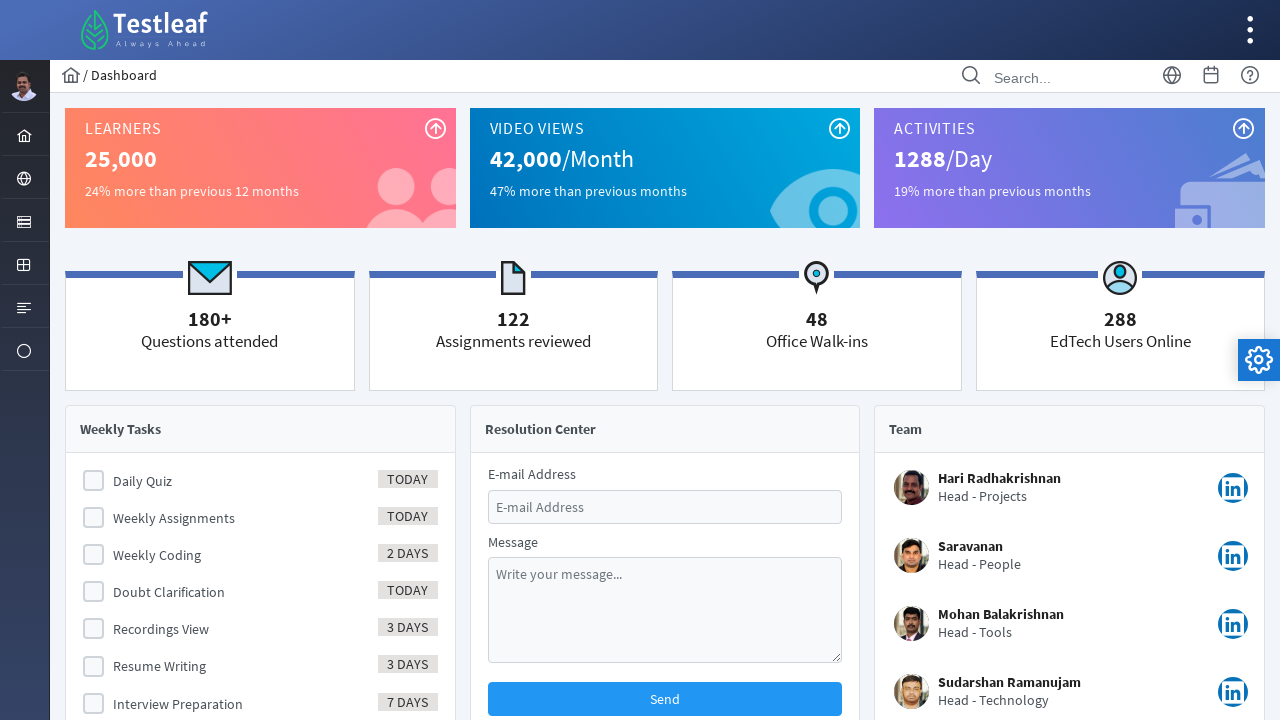

Retrieved page title: Dashboard
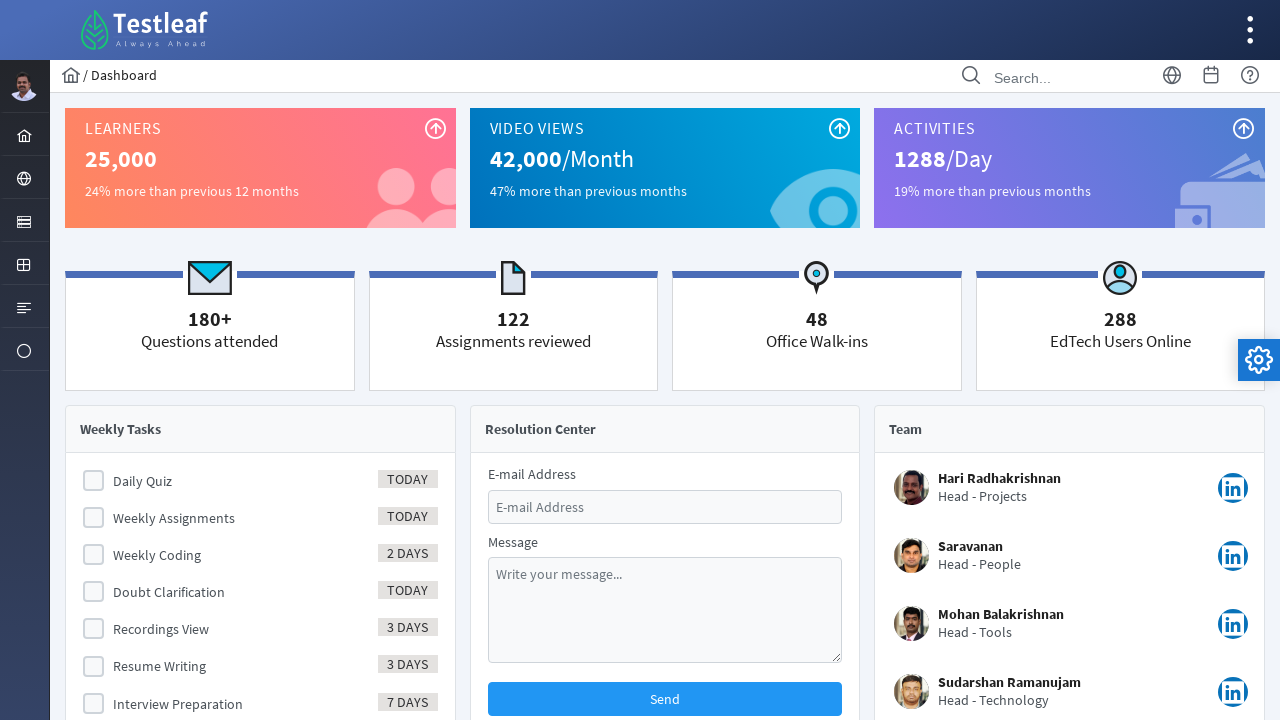

Navigated back to the button page
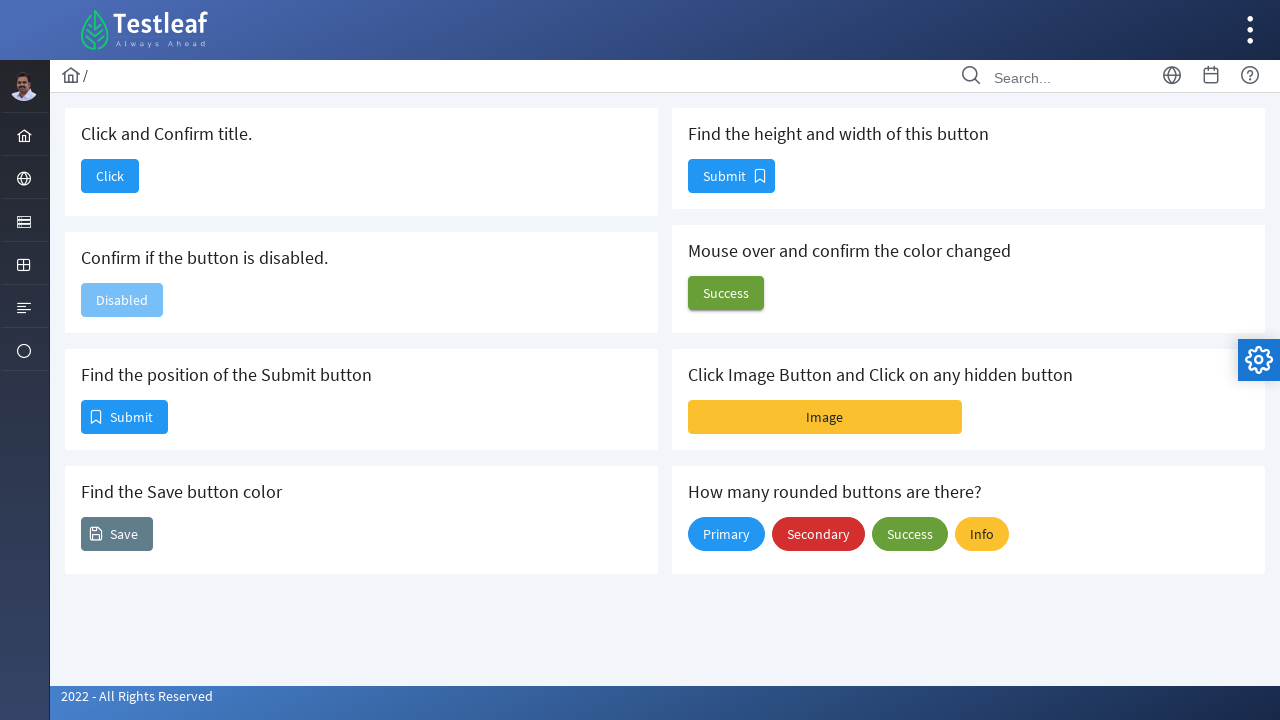

Checked if 'Disabled' button is visible: True
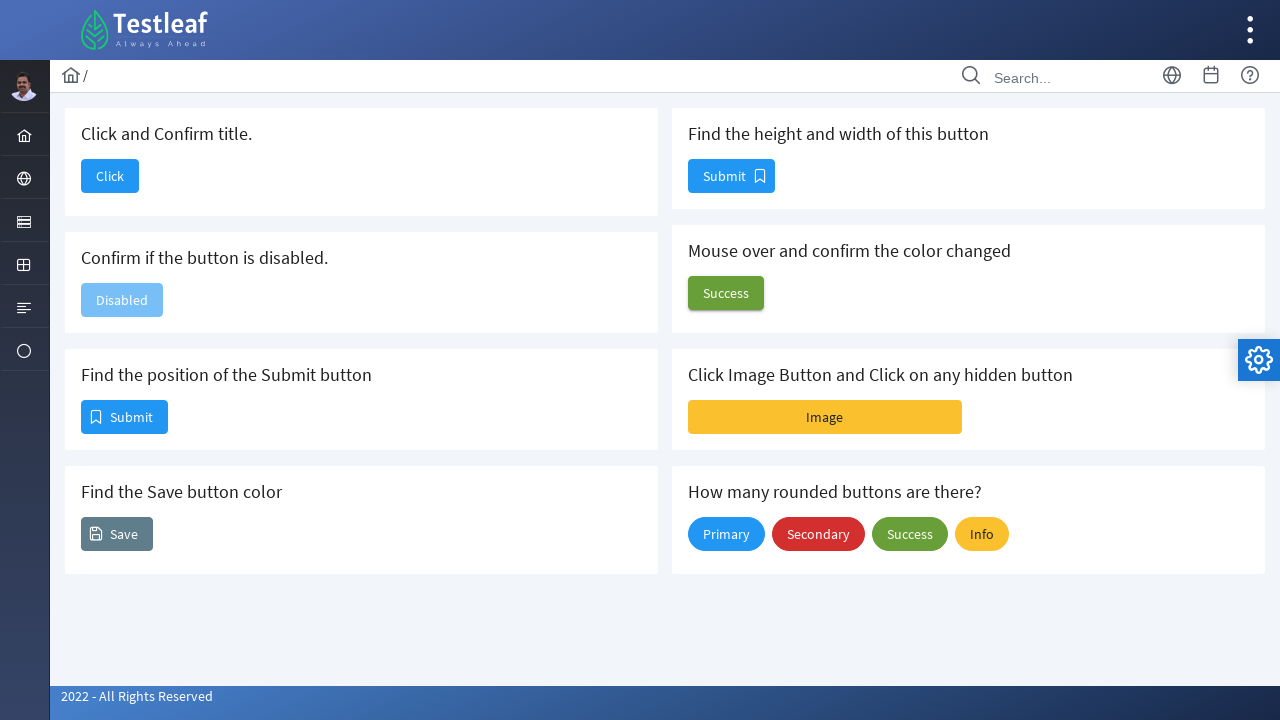

Retrieved Submit button position: x=81, y=400
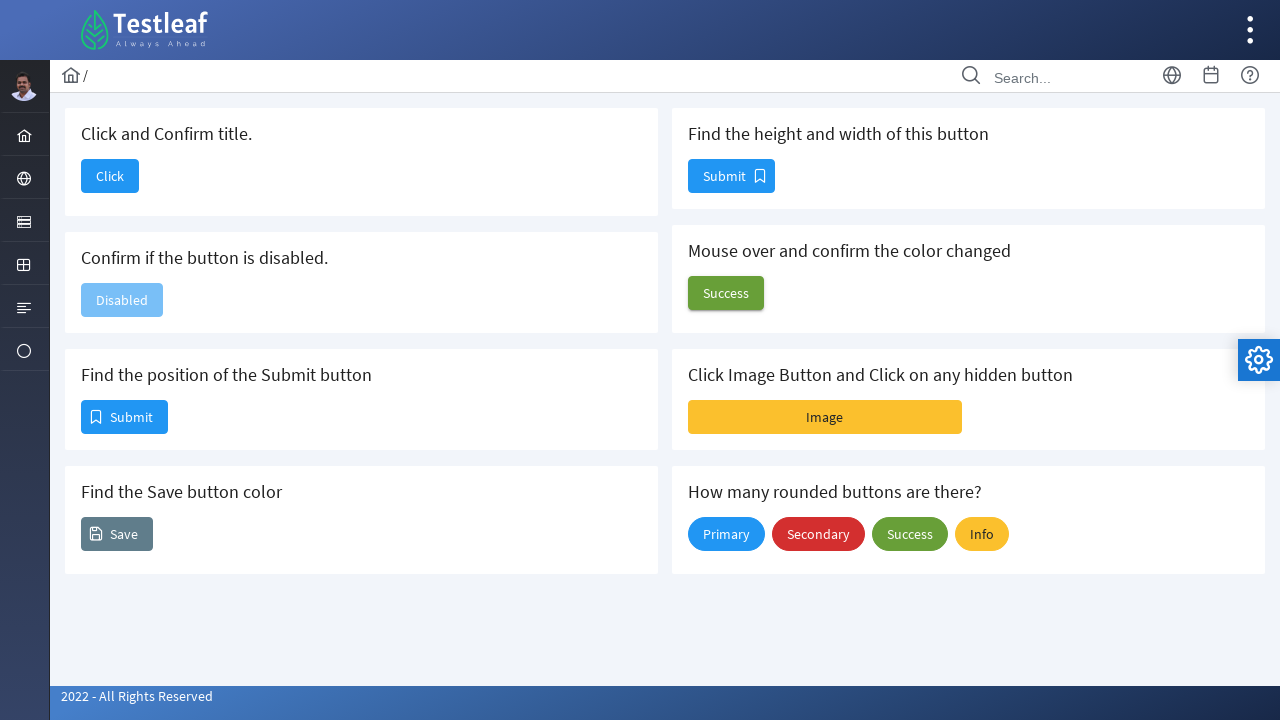

Retrieved Save button background color: rgb(96, 125, 139)
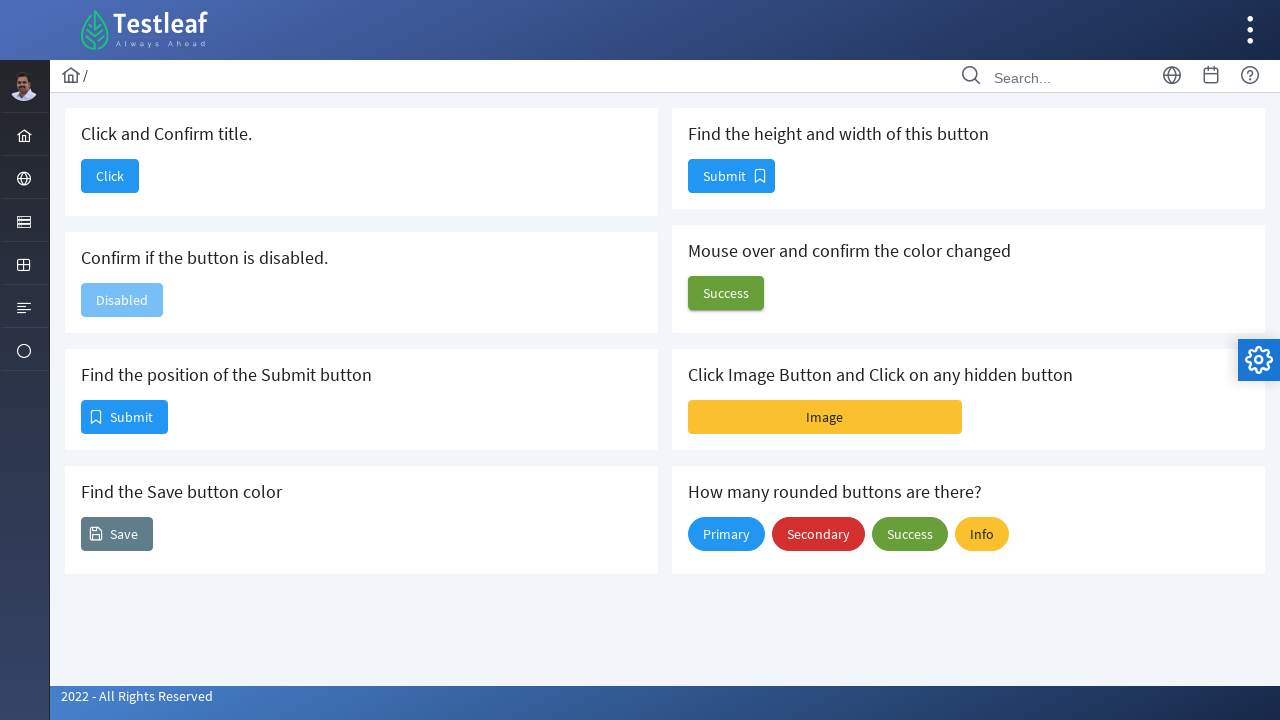

Retrieved button dimensions: height=34, width=87
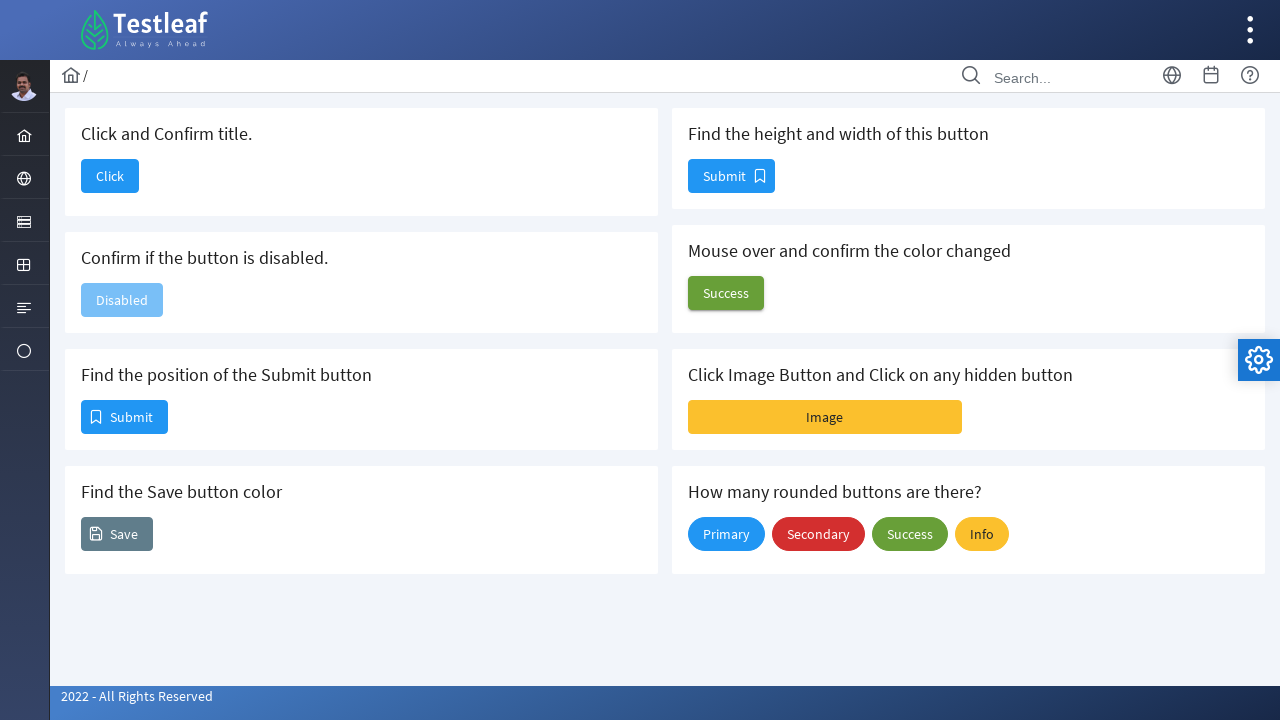

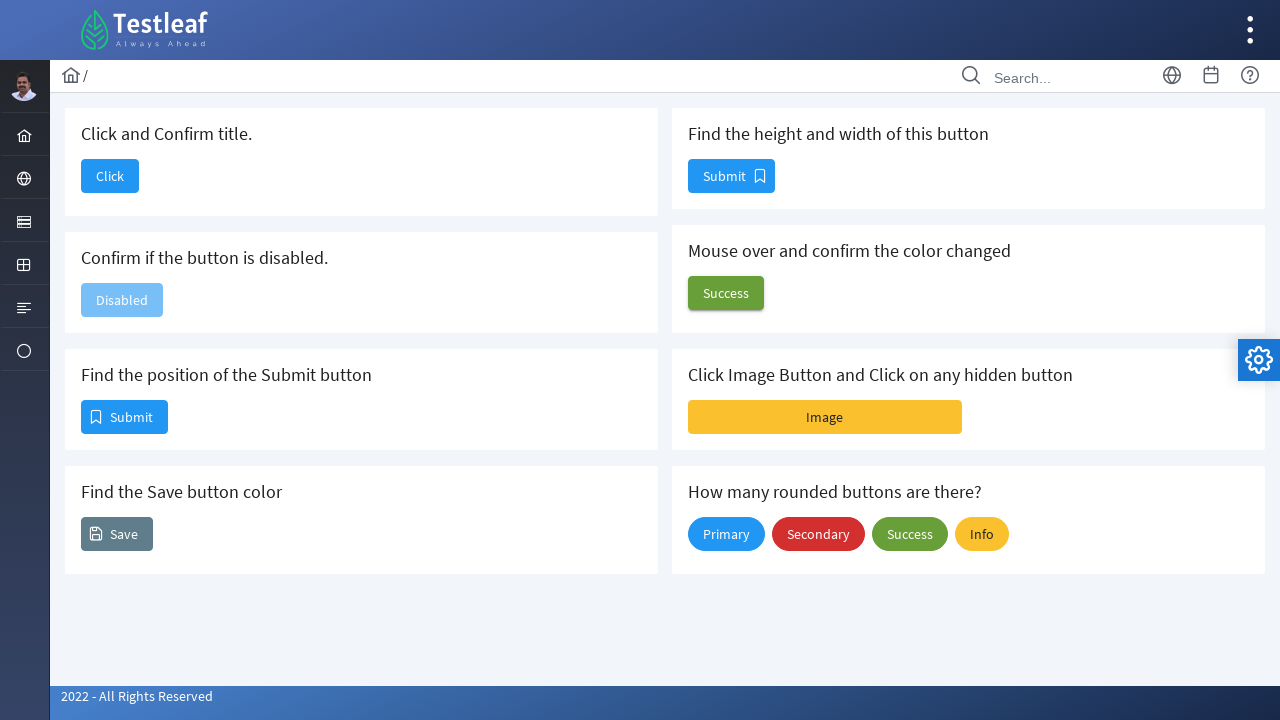